Tests JavaScript alert handling functionality by interacting with alert, confirm, and prompt dialog boxes

Starting URL: https://testpages.herokuapp.com/styled/alerts/alert-test.html

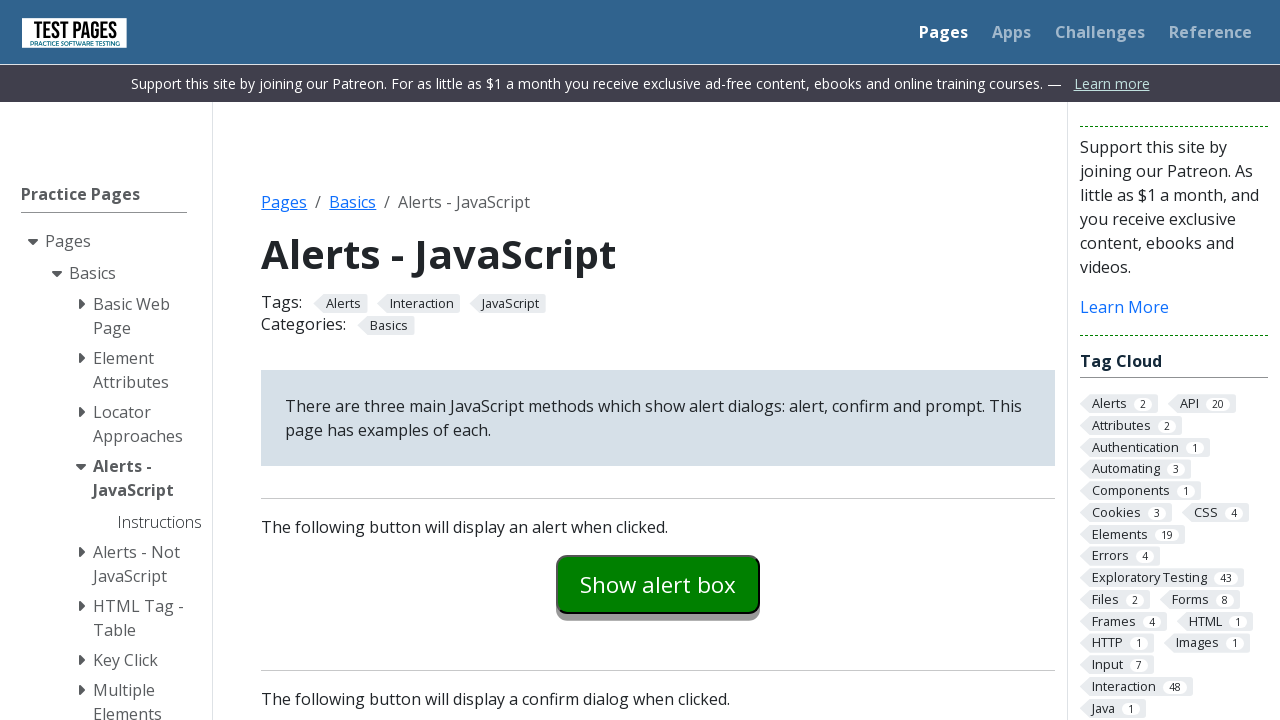

Clicked alert example button at (658, 584) on #alertexamples
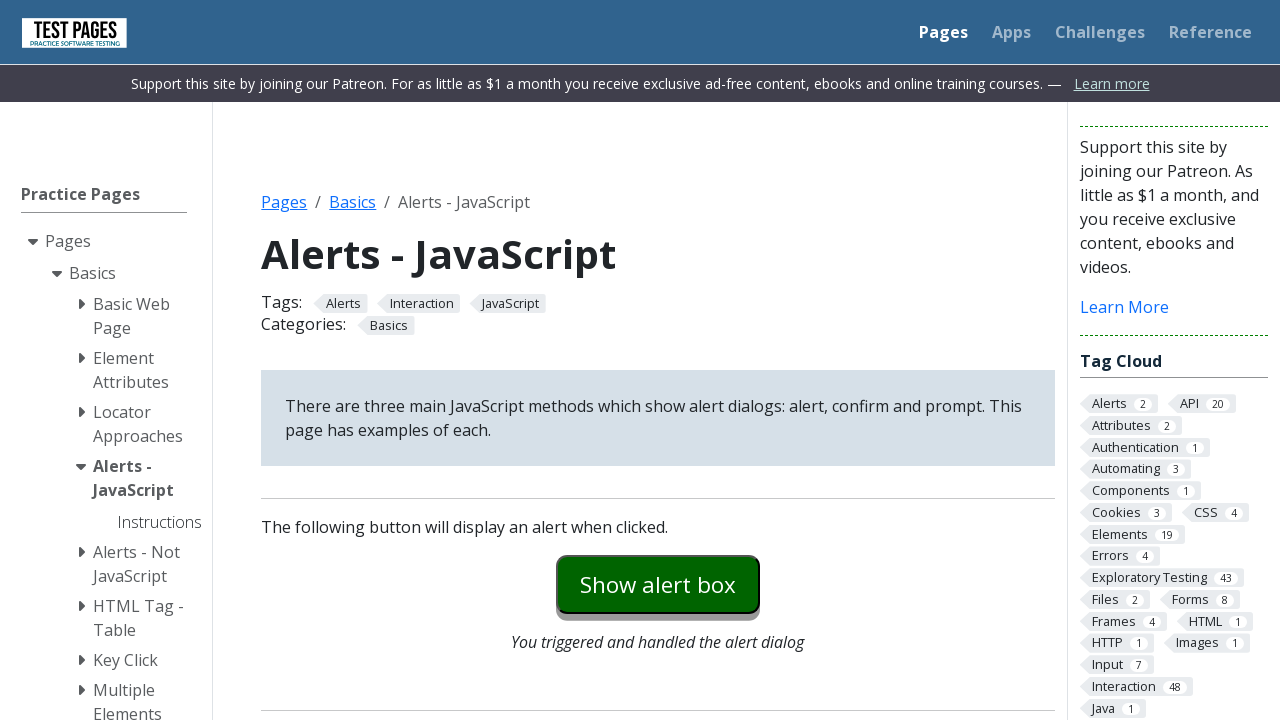

Set up dialog handler to accept alert
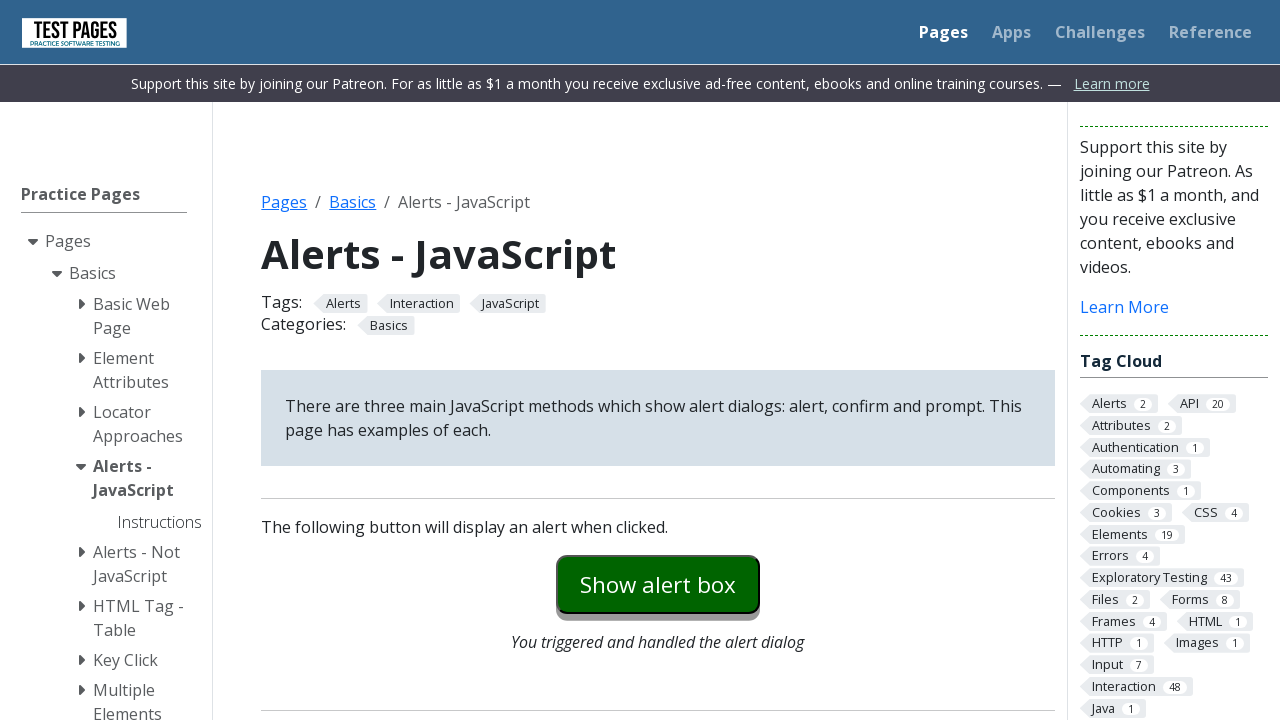

Clicked confirm example button at (658, 360) on #confirmexample
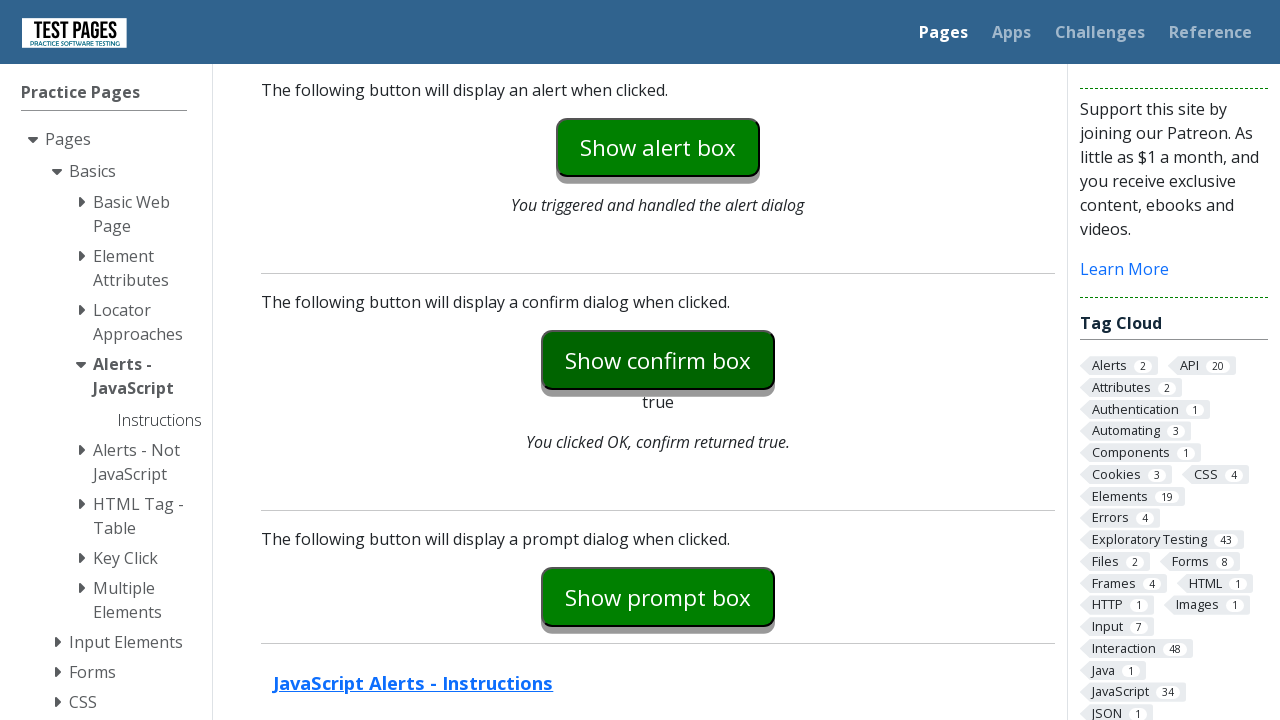

Set up dialog handler to accept confirm
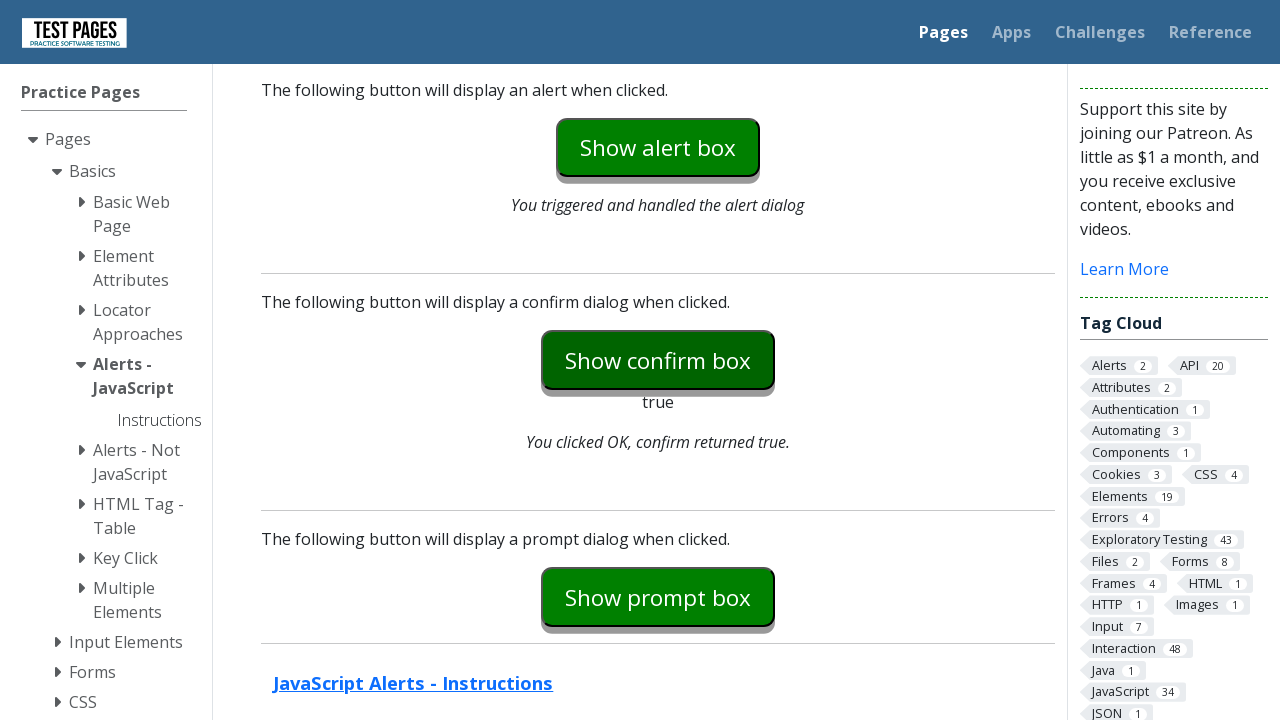

Set up one-time dialog handler for prompt
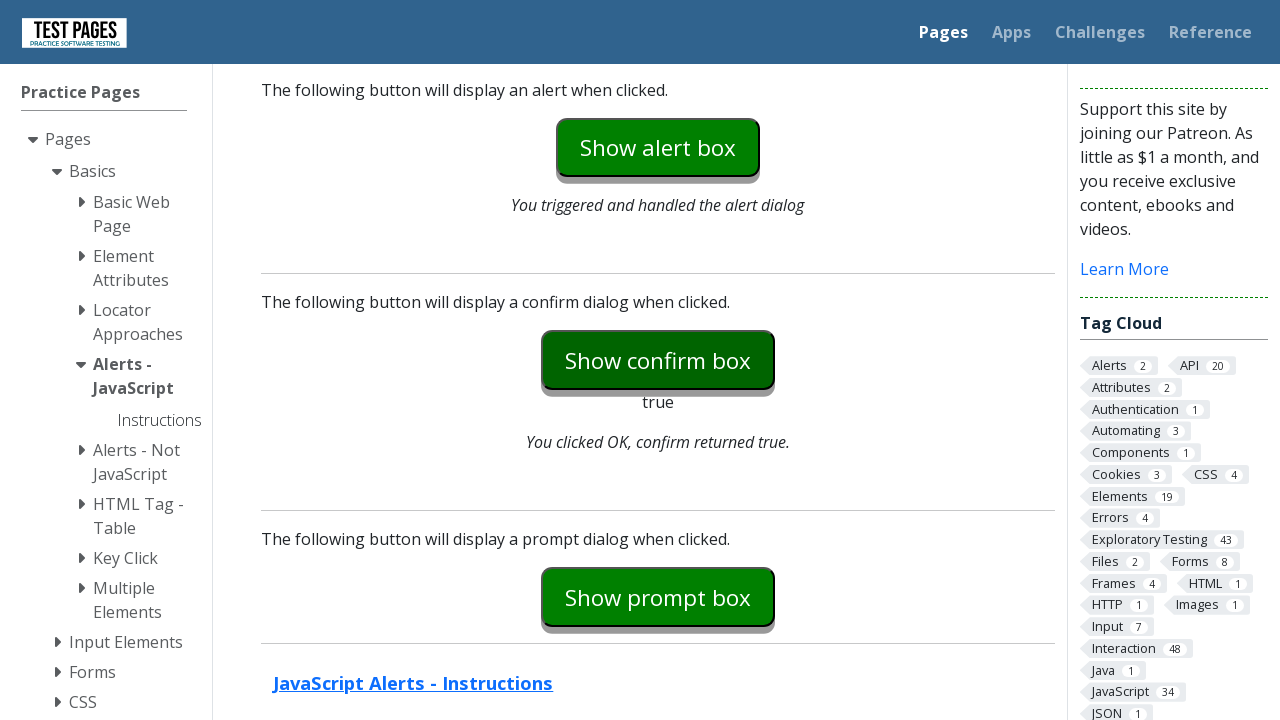

Clicked prompt example button at (658, 597) on #promptexample
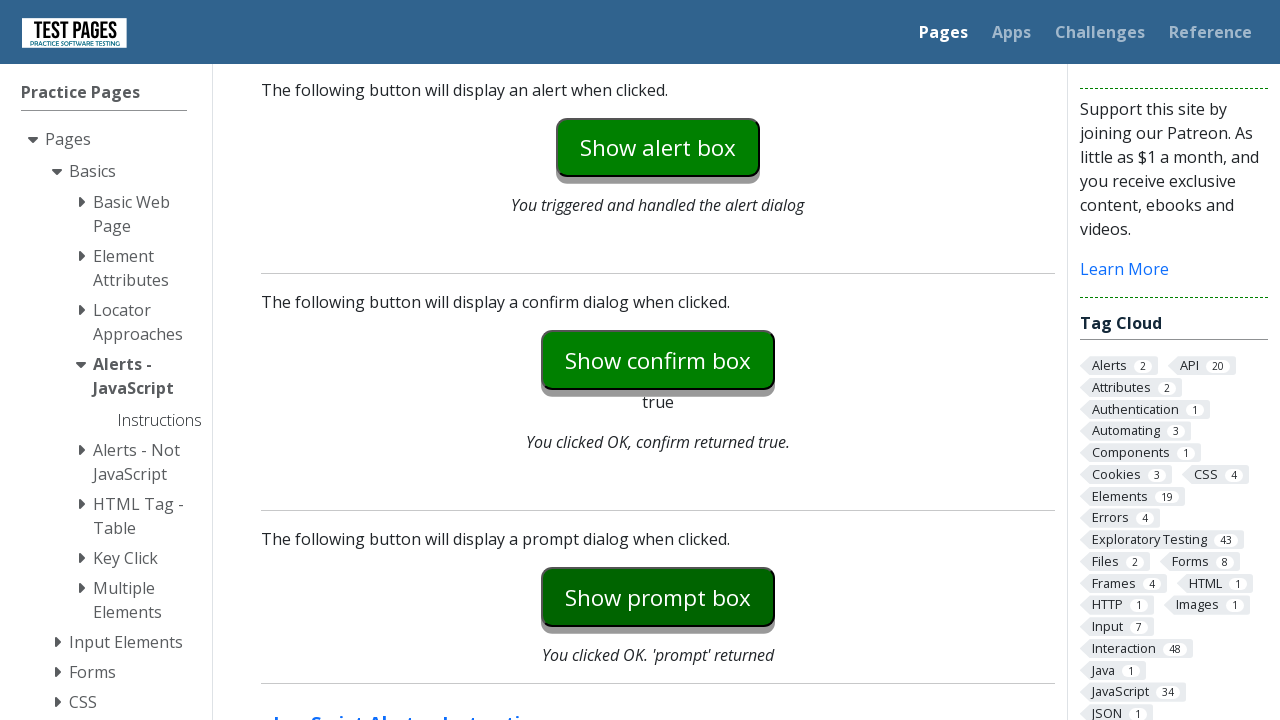

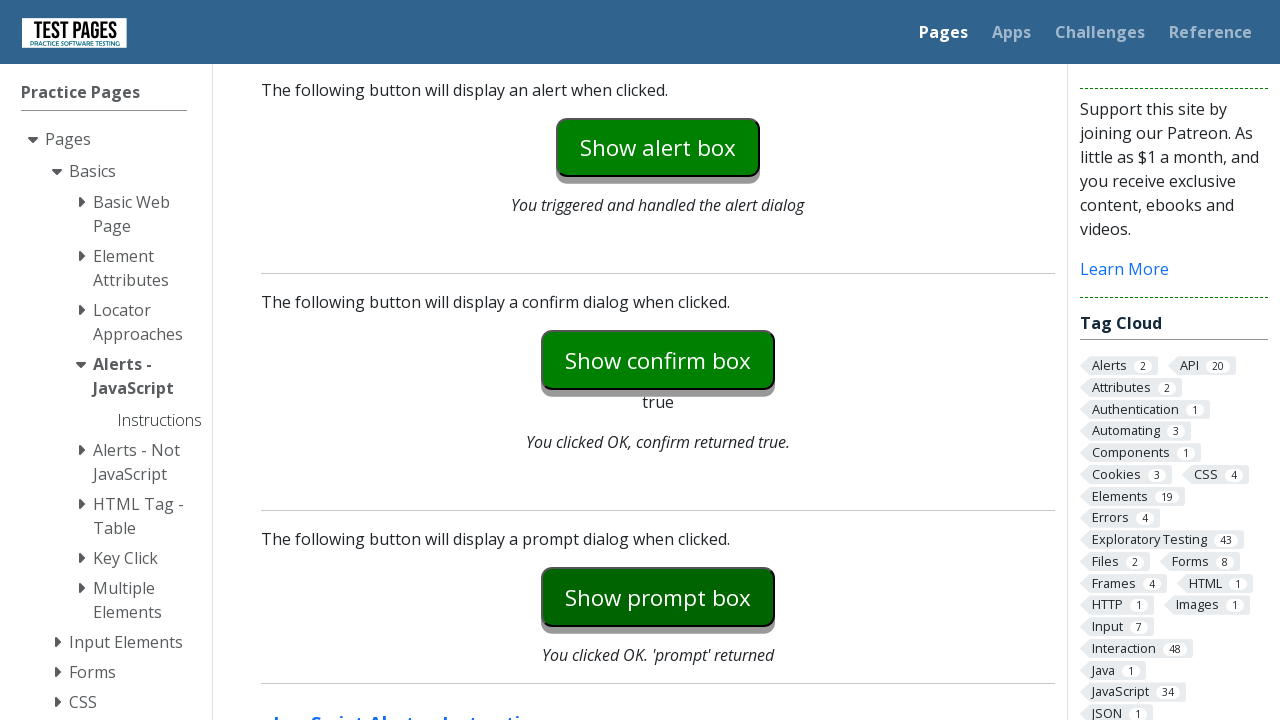